Tests wait functionality by clicking a button and waiting for a paragraph element to appear on the page

Starting URL: https://testeroprogramowania.github.io/selenium/wait2.html

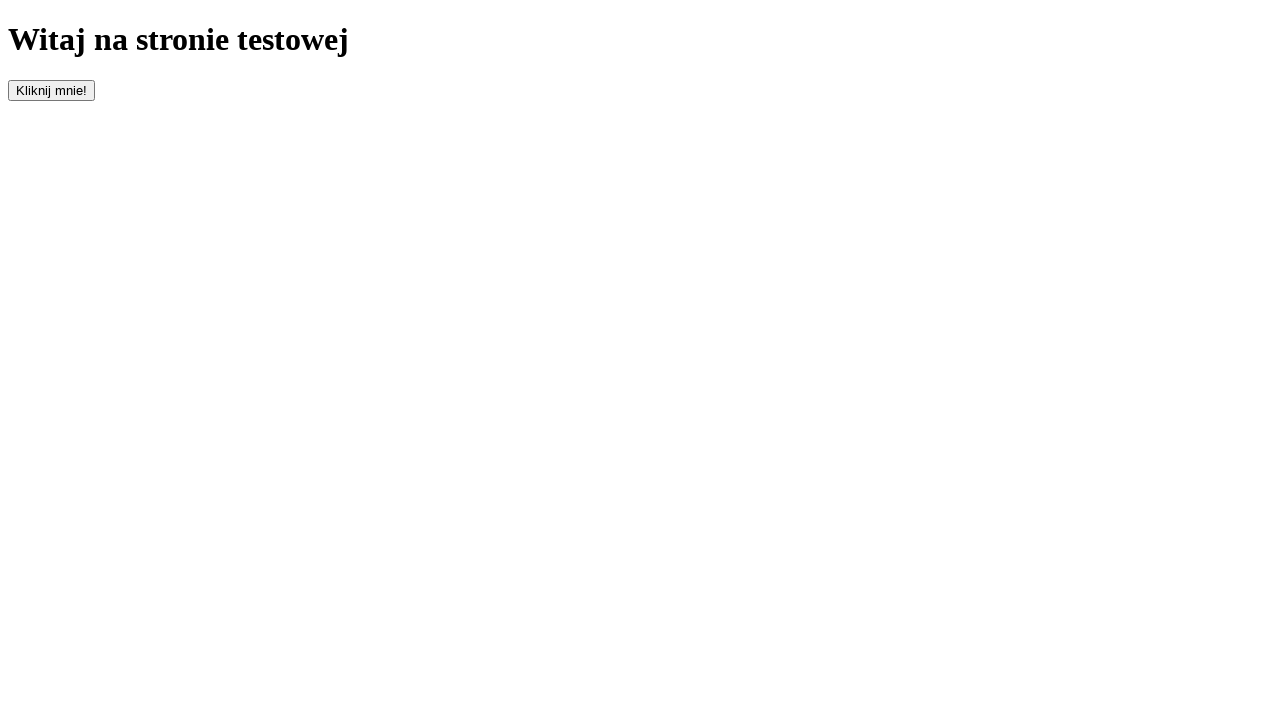

Navigated to wait test page
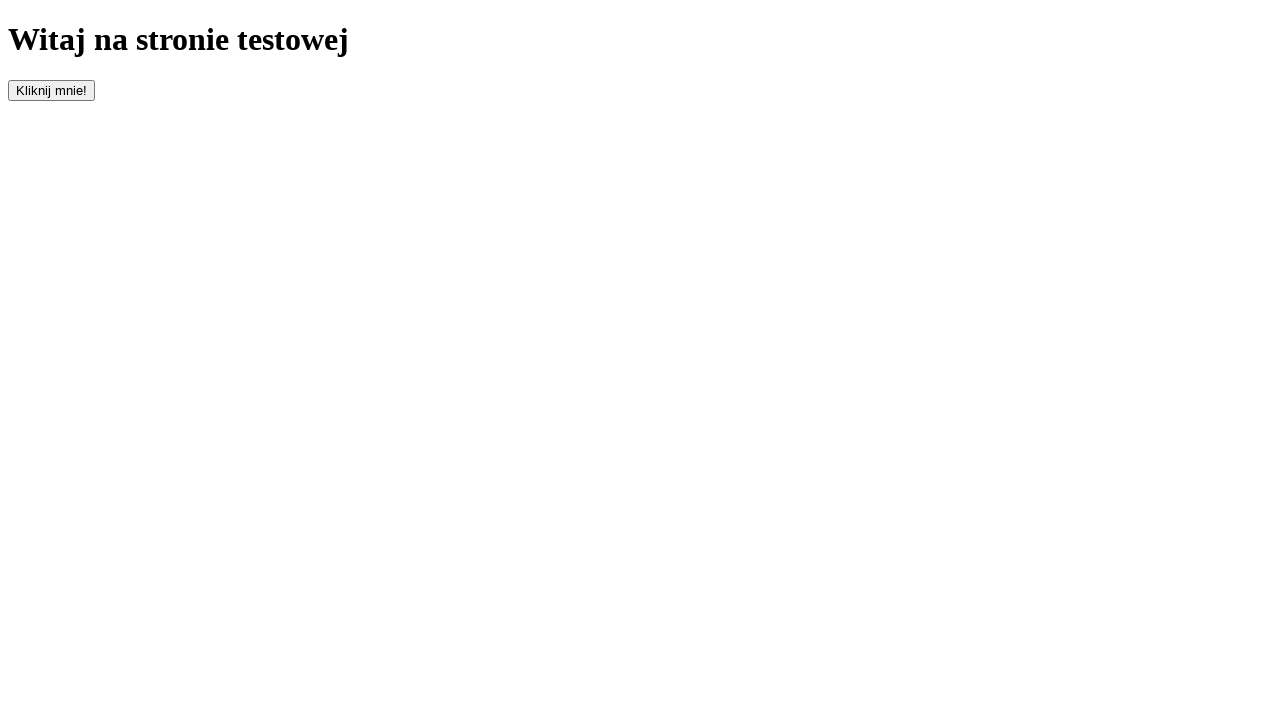

Clicked the button to trigger element appearance at (52, 90) on #clickOnMe
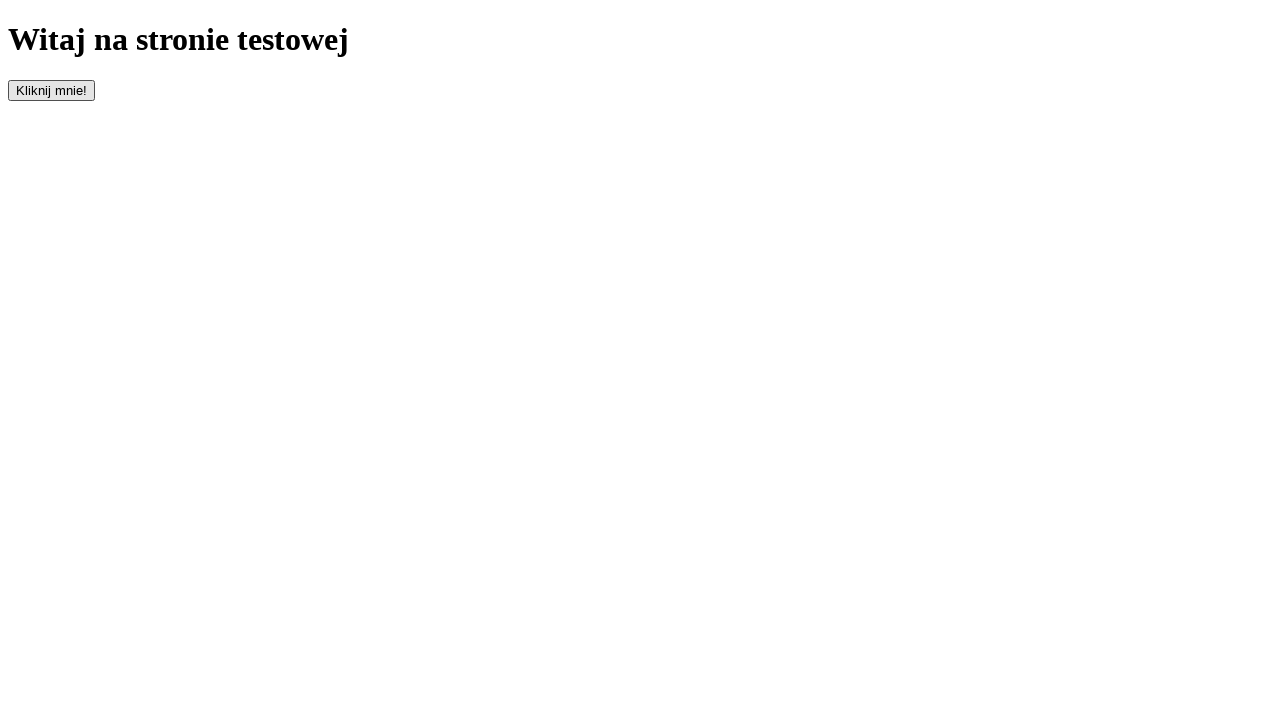

Paragraph element appeared and became visible
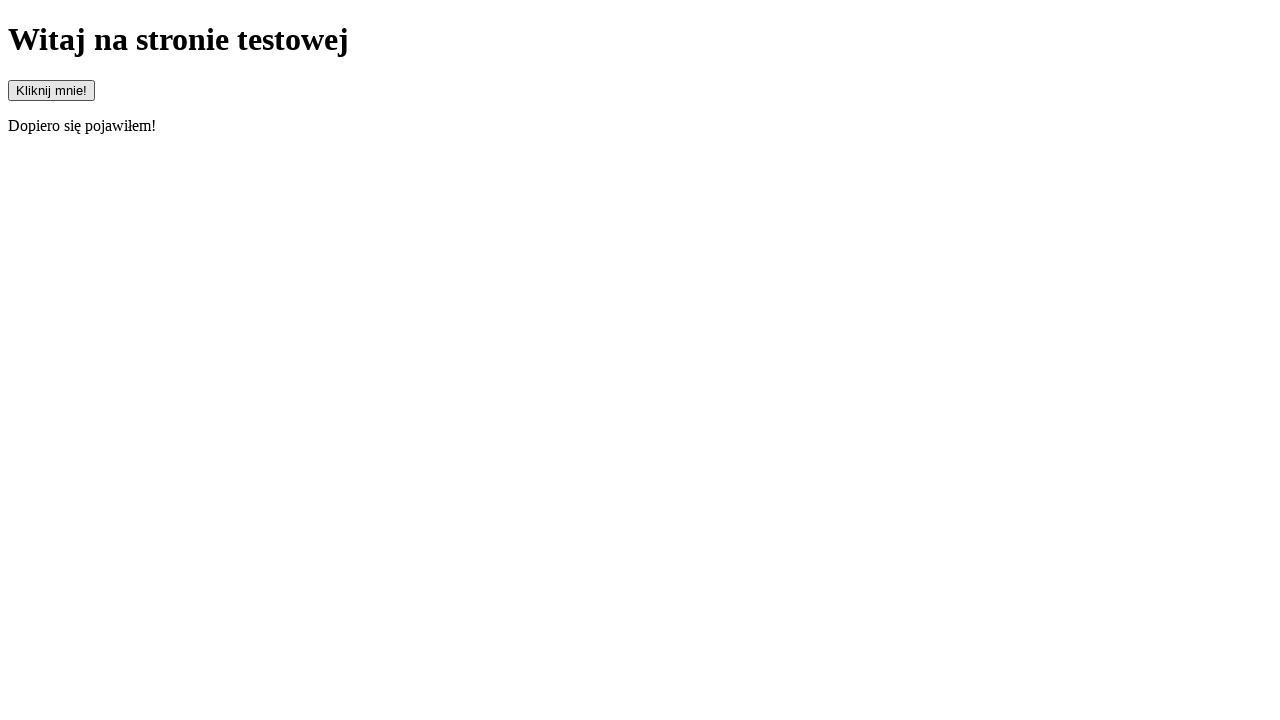

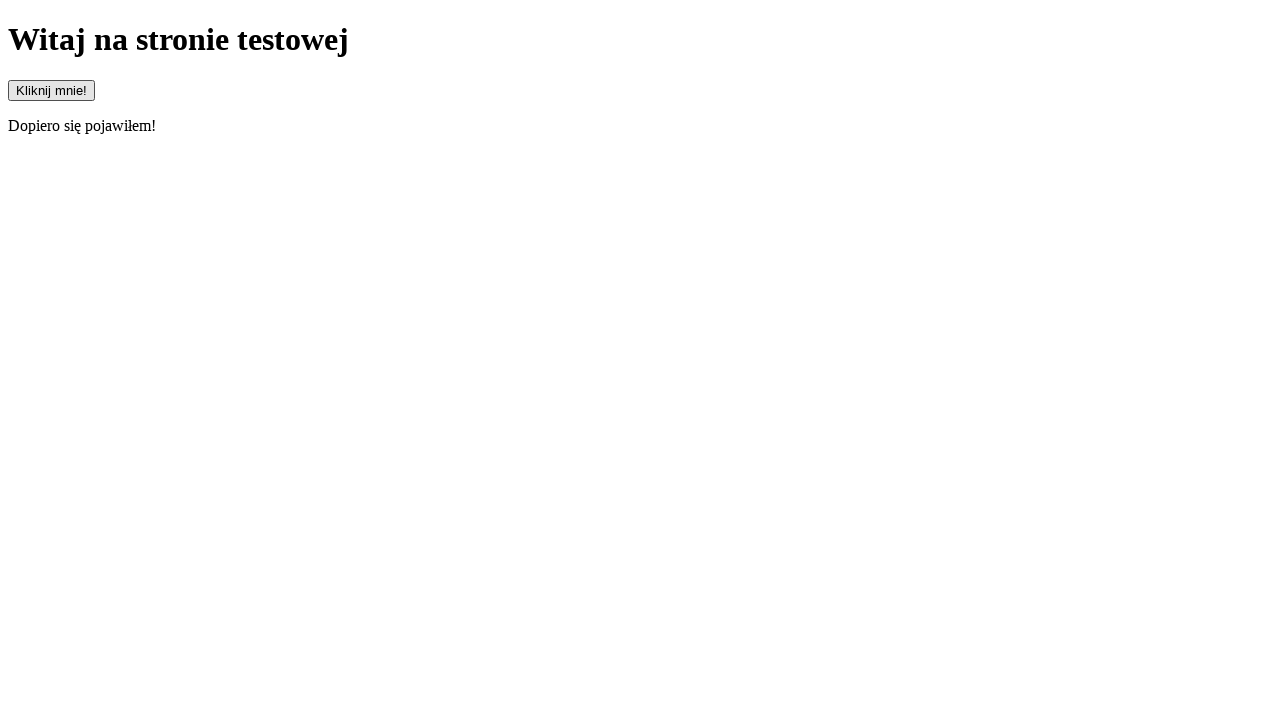